Tests various scrolling methods on a W3Schools HTML tables page, including scrolling to specific elements, scrolling to bottom/top, and using keyboard shortcuts

Starting URL: https://www.w3schools.com/html/html_tables.asp

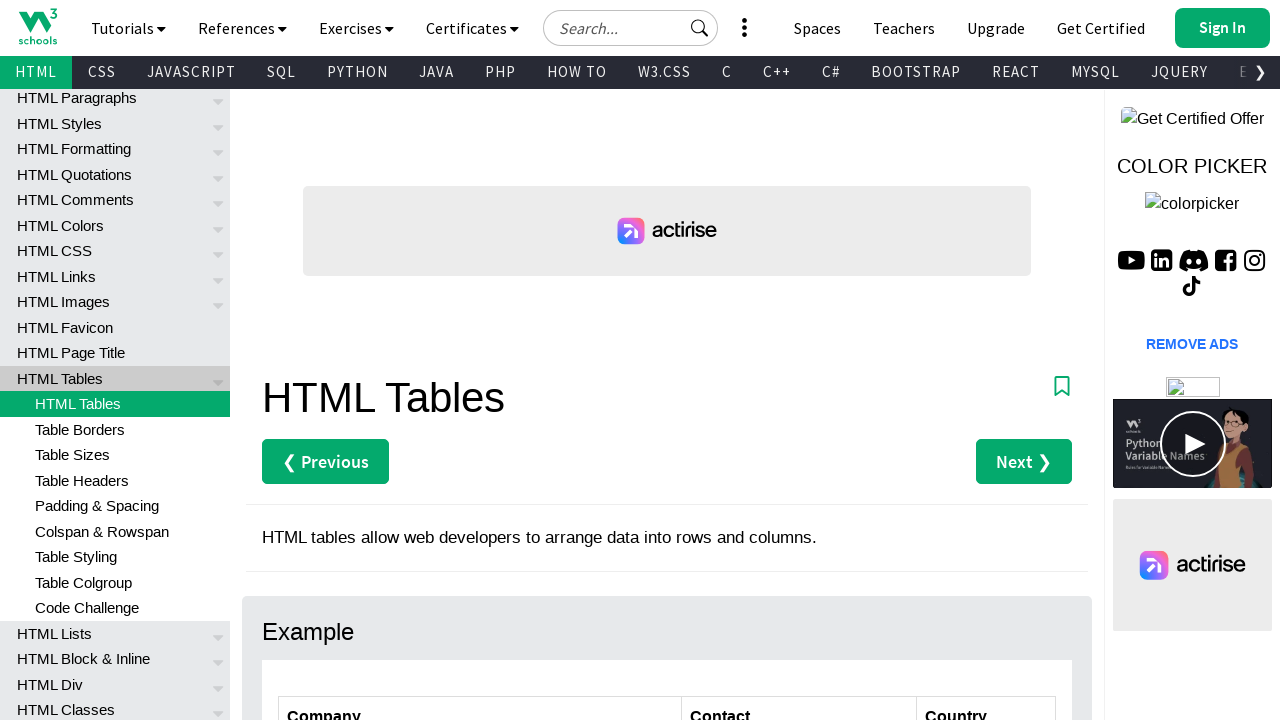

Scrolled to 'HTML Table Tags' heading
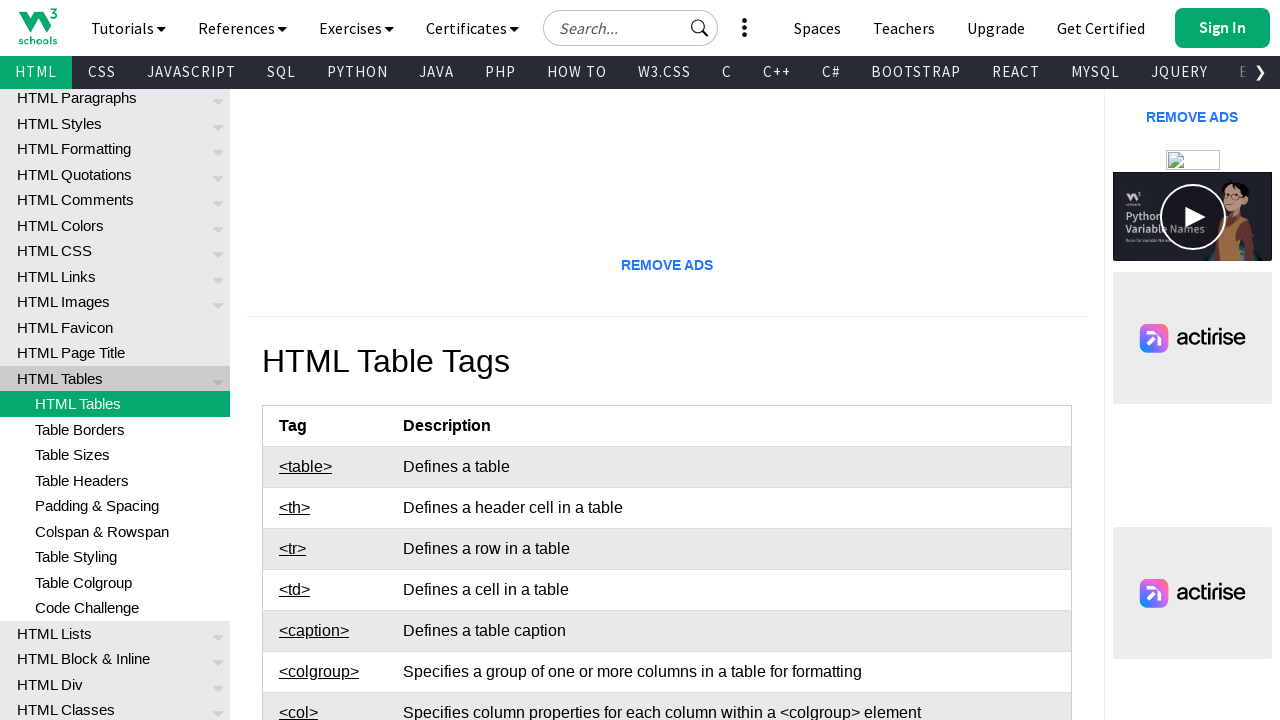

Scrolled to bottom of page using JavaScript
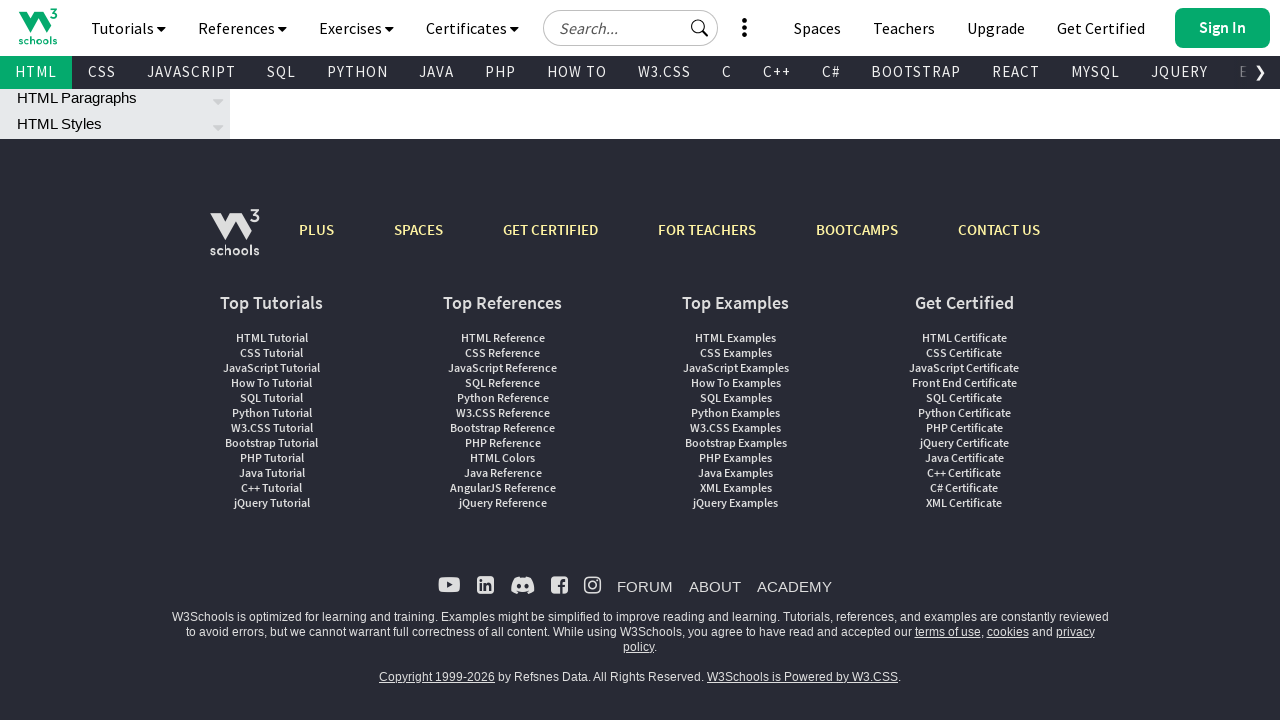

Scrolled to top of page using JavaScript
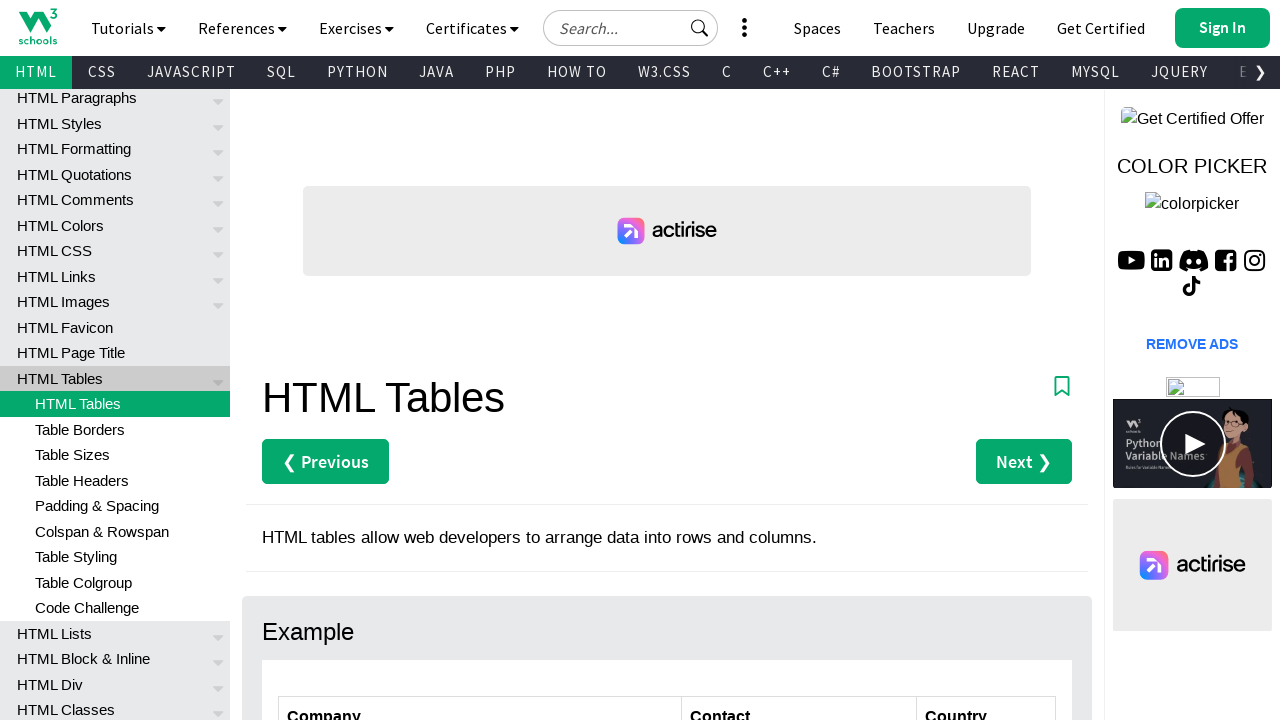

Pressed PageDown key to scroll down
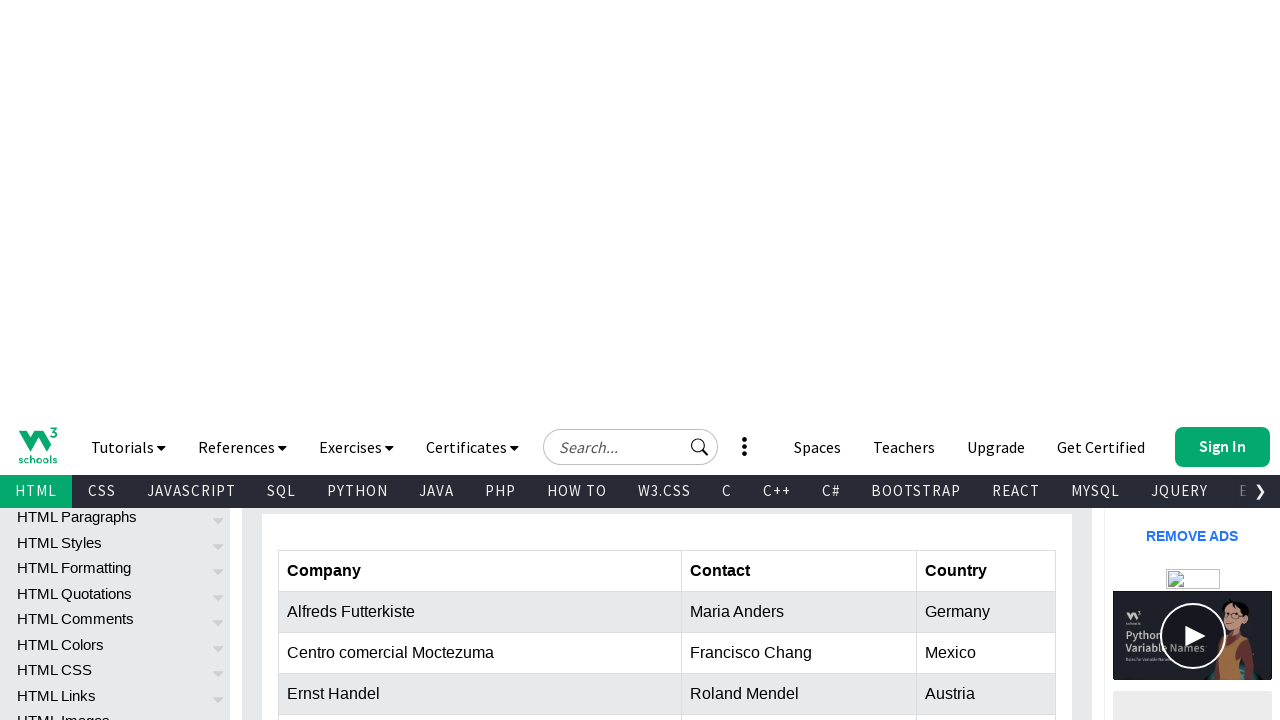

Pressed Control+End to scroll to bottom of page
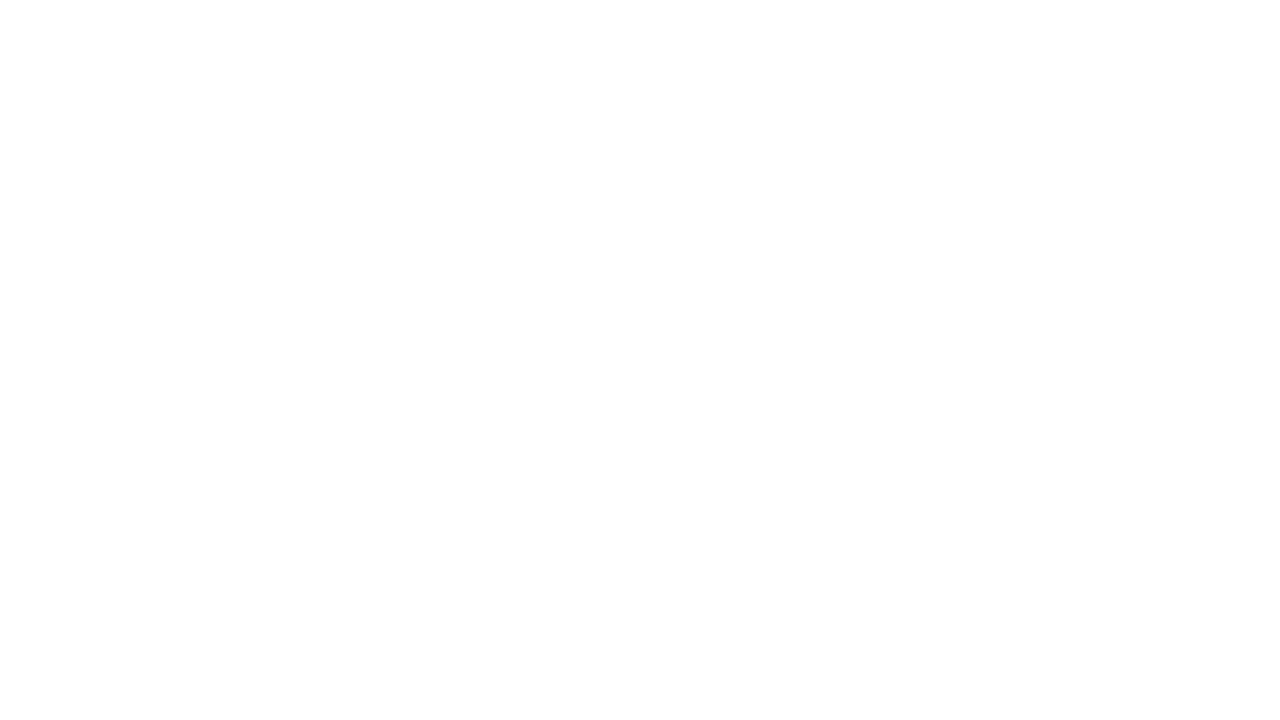

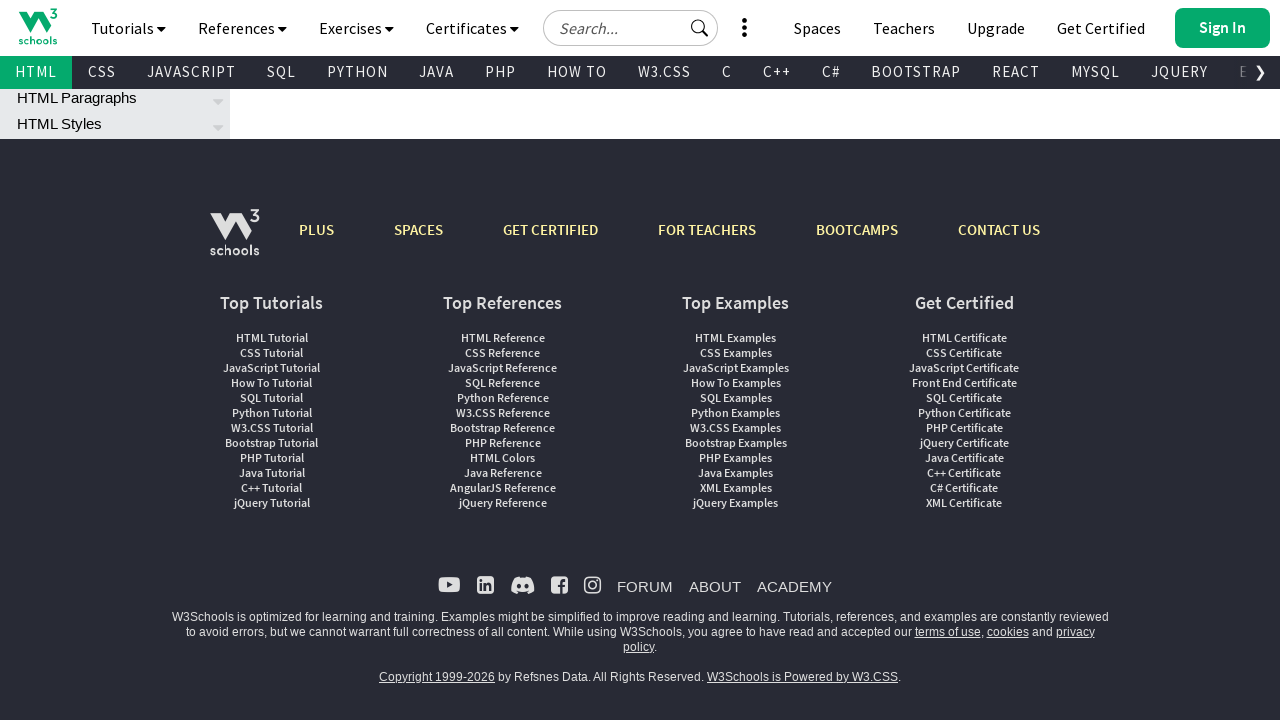